Tests dropdown selection functionality by selecting a birth year, month, and day using different selection methods (by index, by value, and by visible text)

Starting URL: https://testcenter.techproeducation.com/index.php?page=dropdown

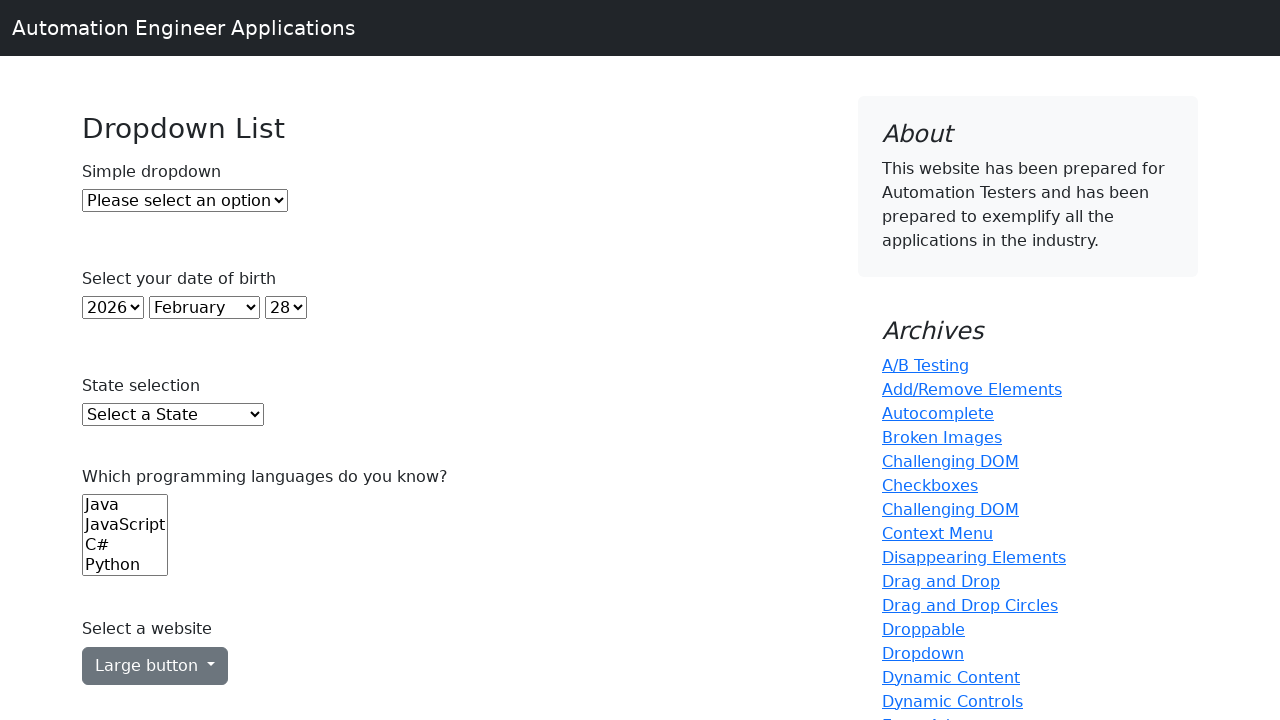

Selected year 2000 by index 22 in year dropdown on select#year
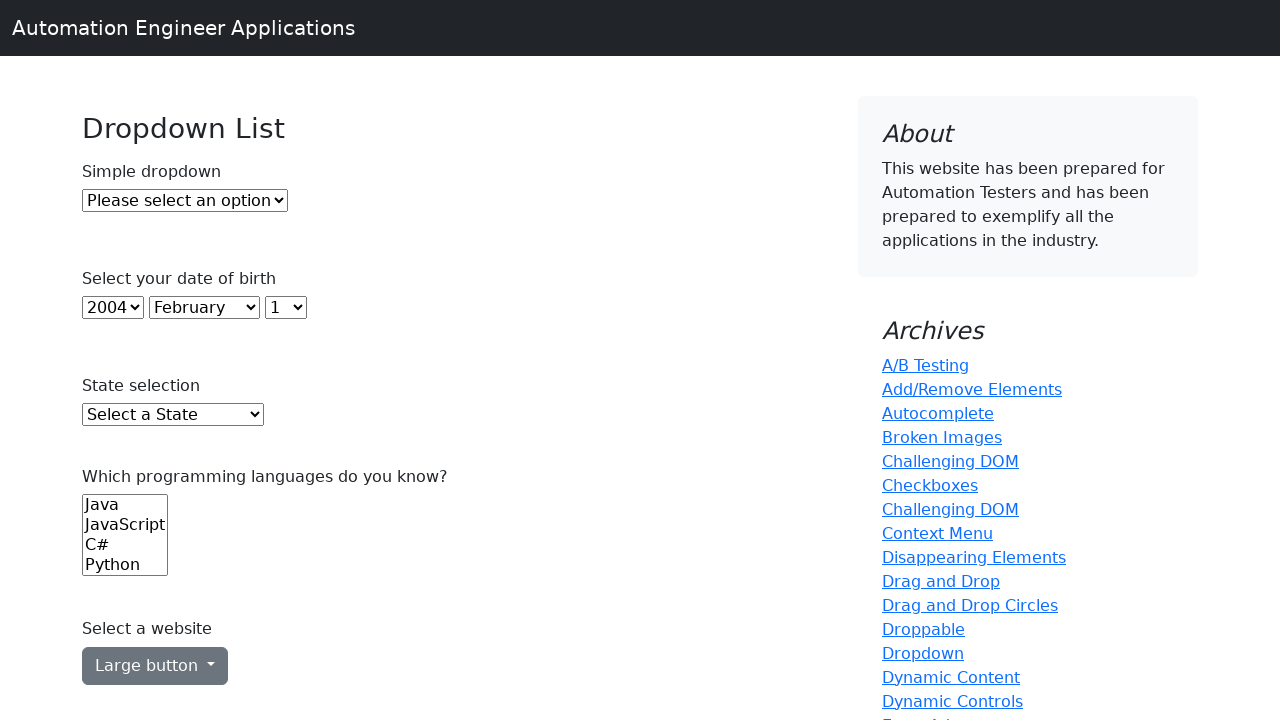

Selected January by value '0' in month dropdown on select#month
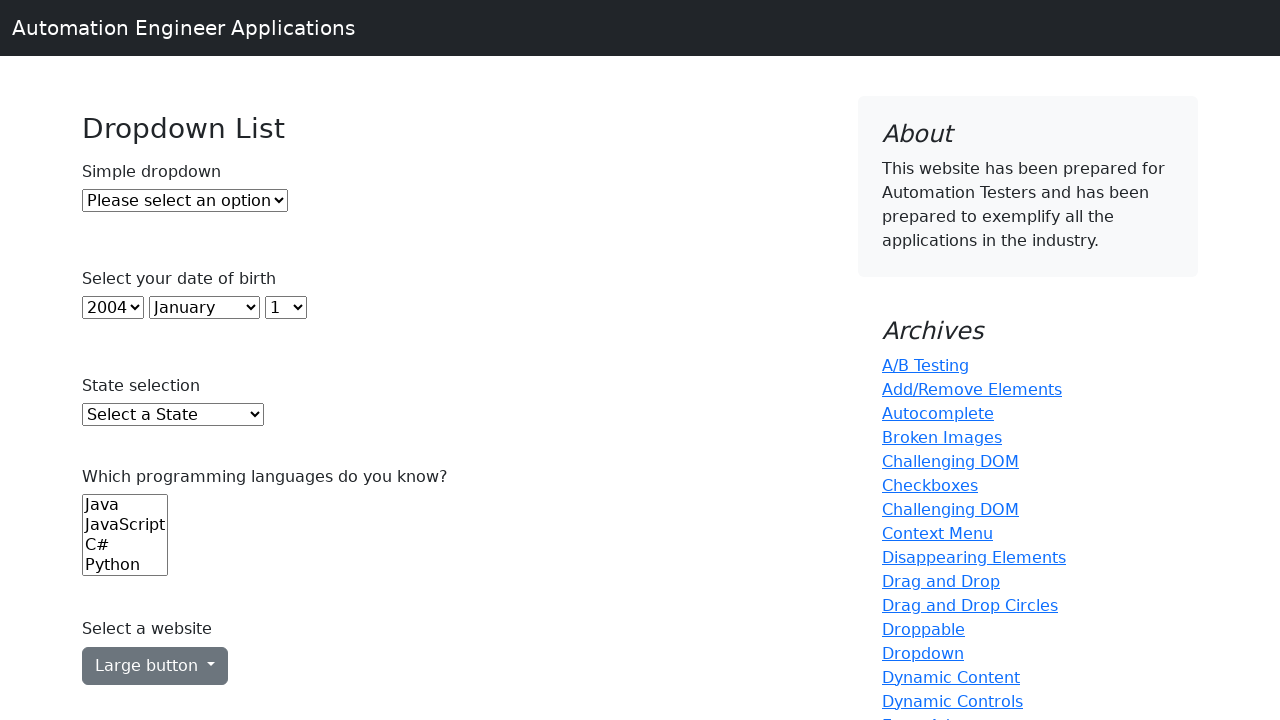

Selected day 25 by visible text in day dropdown on select#day
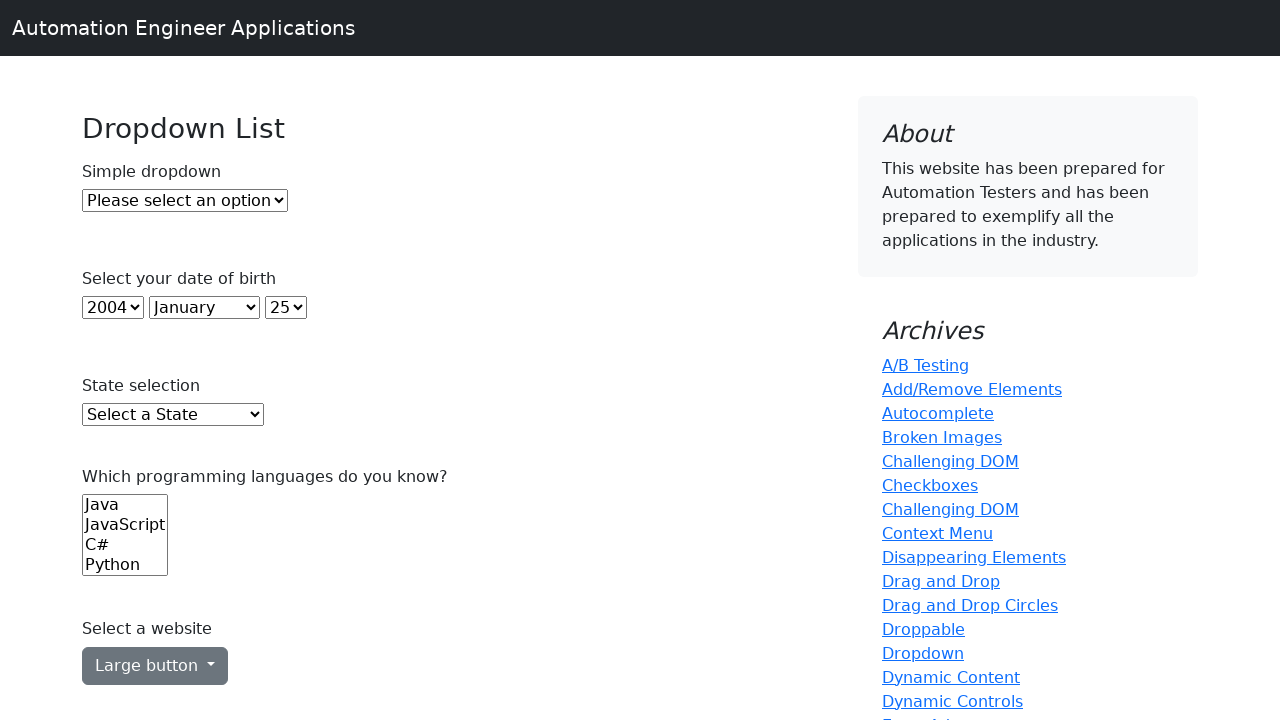

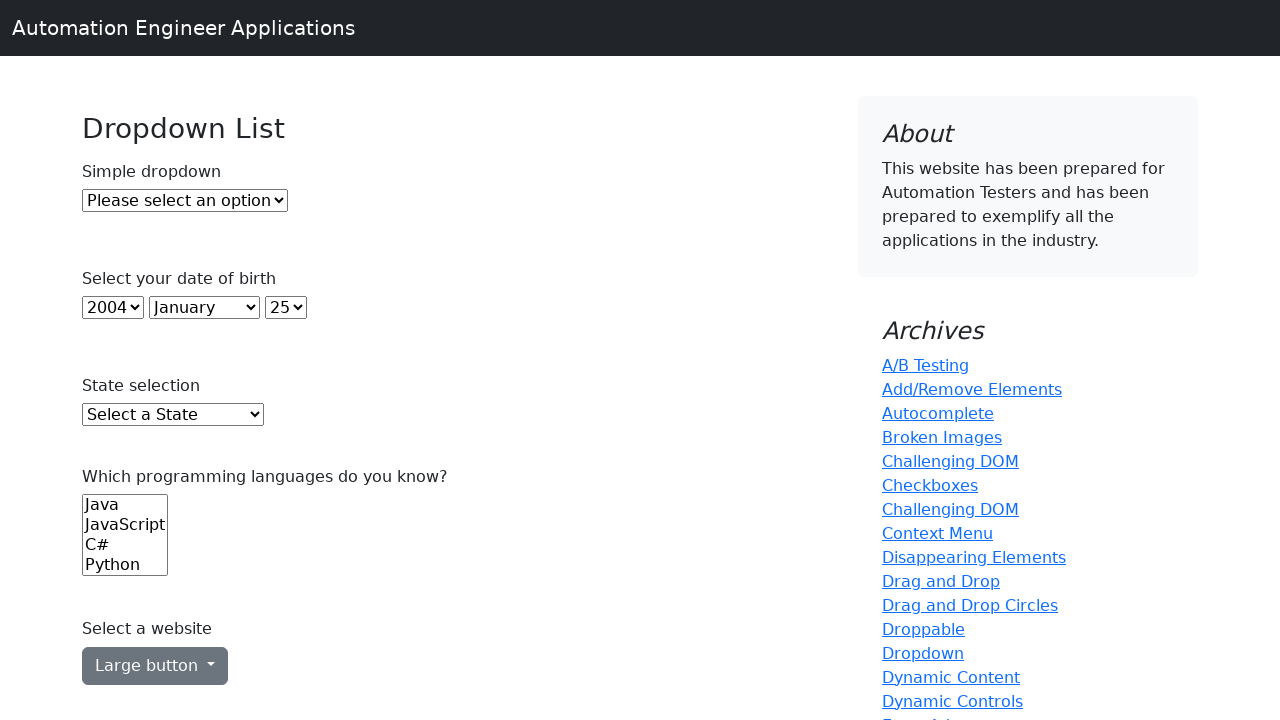